Tests dynamic content loading by clicking a Start button and waiting for the "Hello World!" finish text to appear after a loading bar completes

Starting URL: https://the-internet.herokuapp.com/dynamic_loading/2

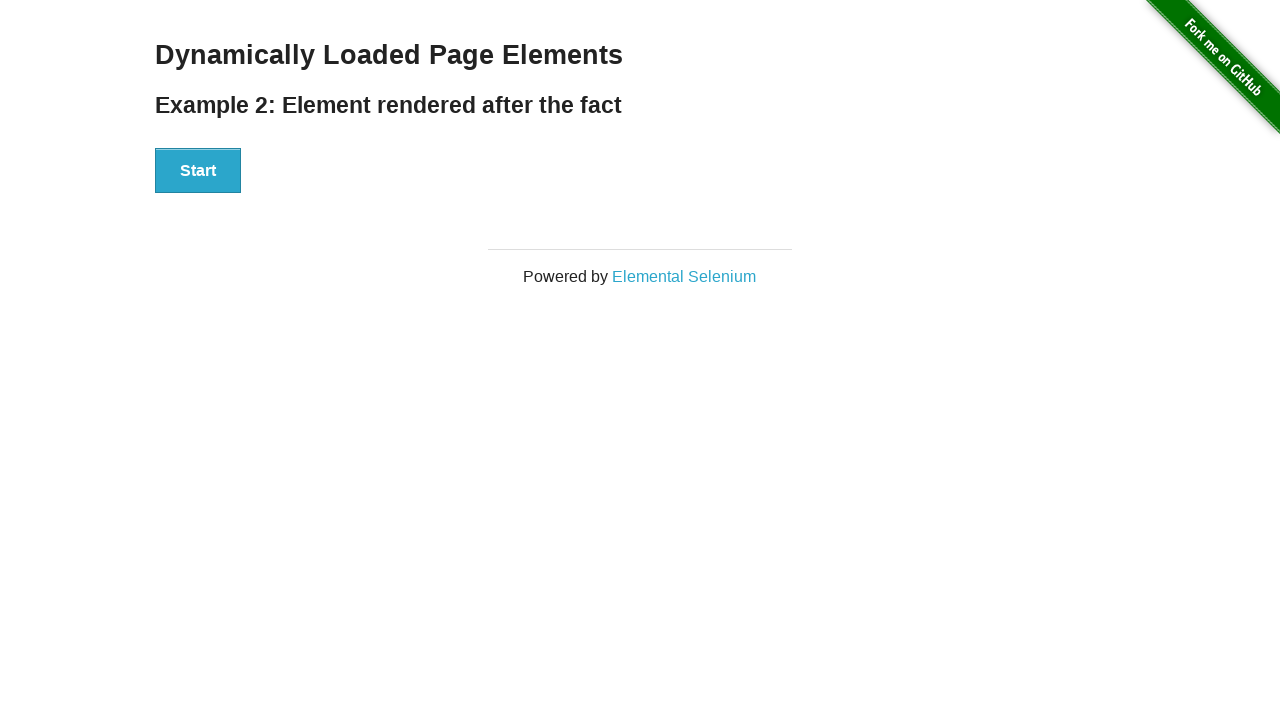

Navigated to dynamic loading example 2 page
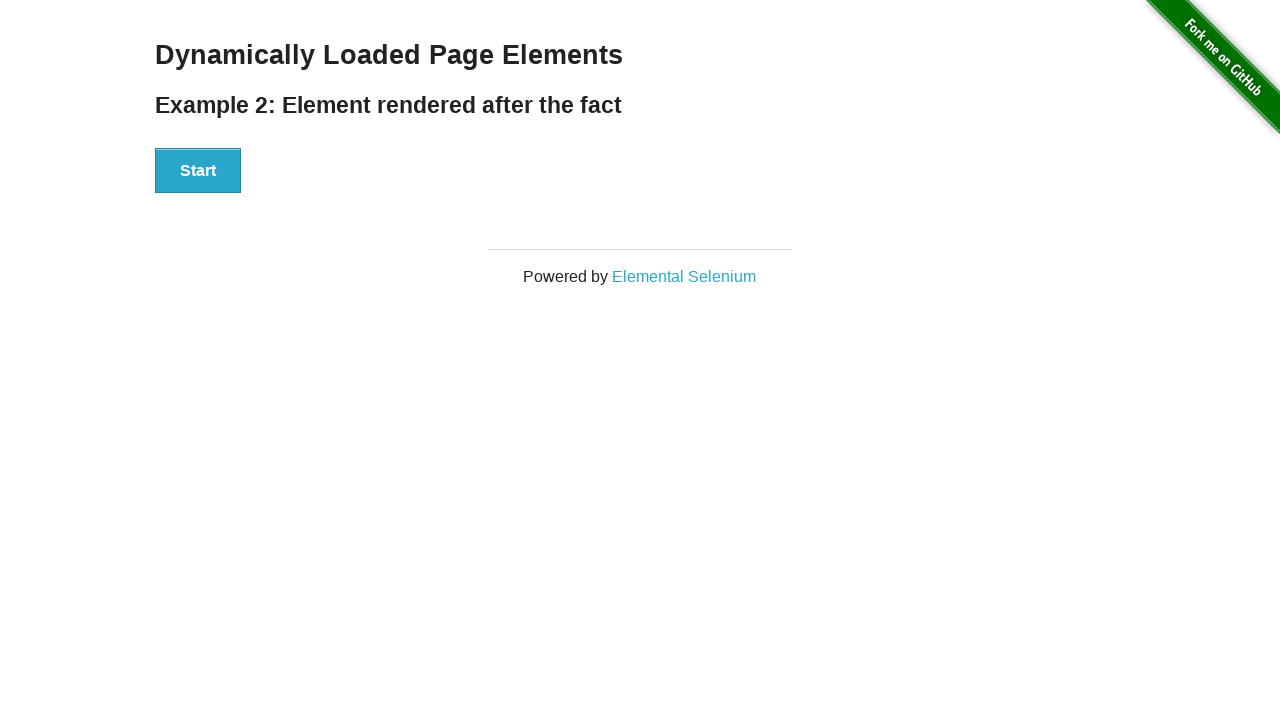

Clicked Start button to trigger dynamic content loading at (198, 171) on #start button
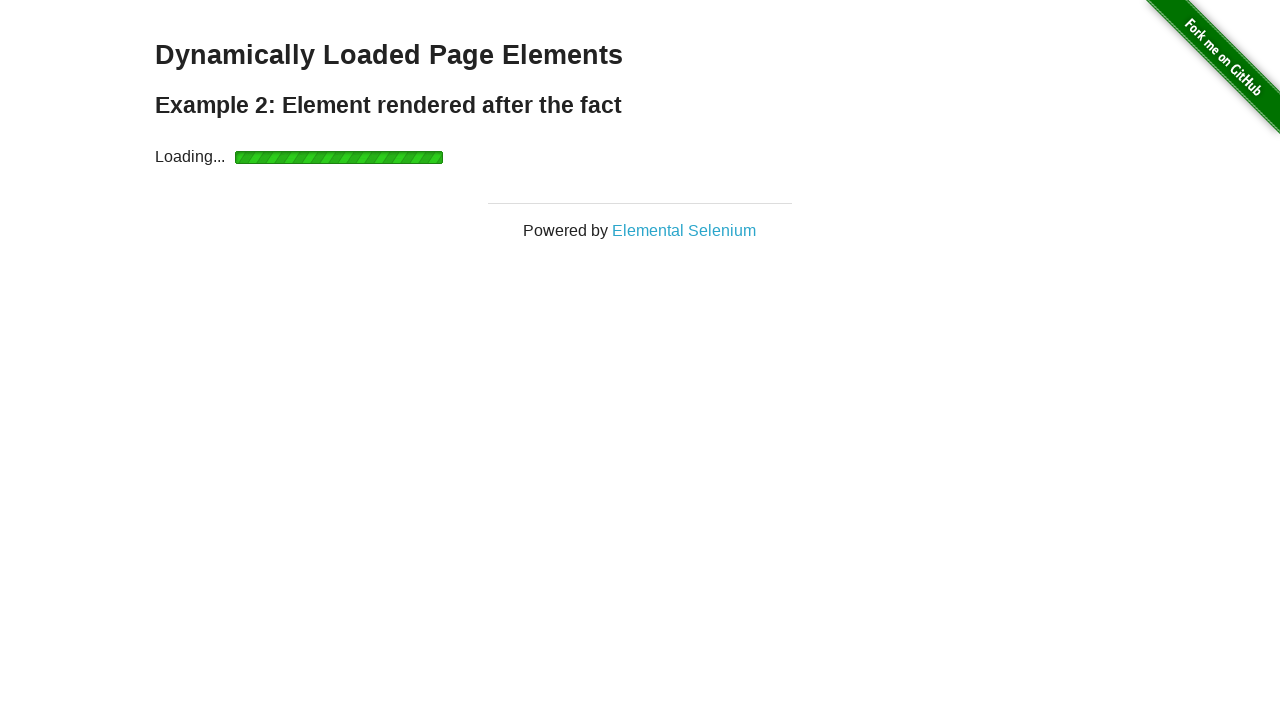

Loading bar completed and 'Hello World!' finish text appeared
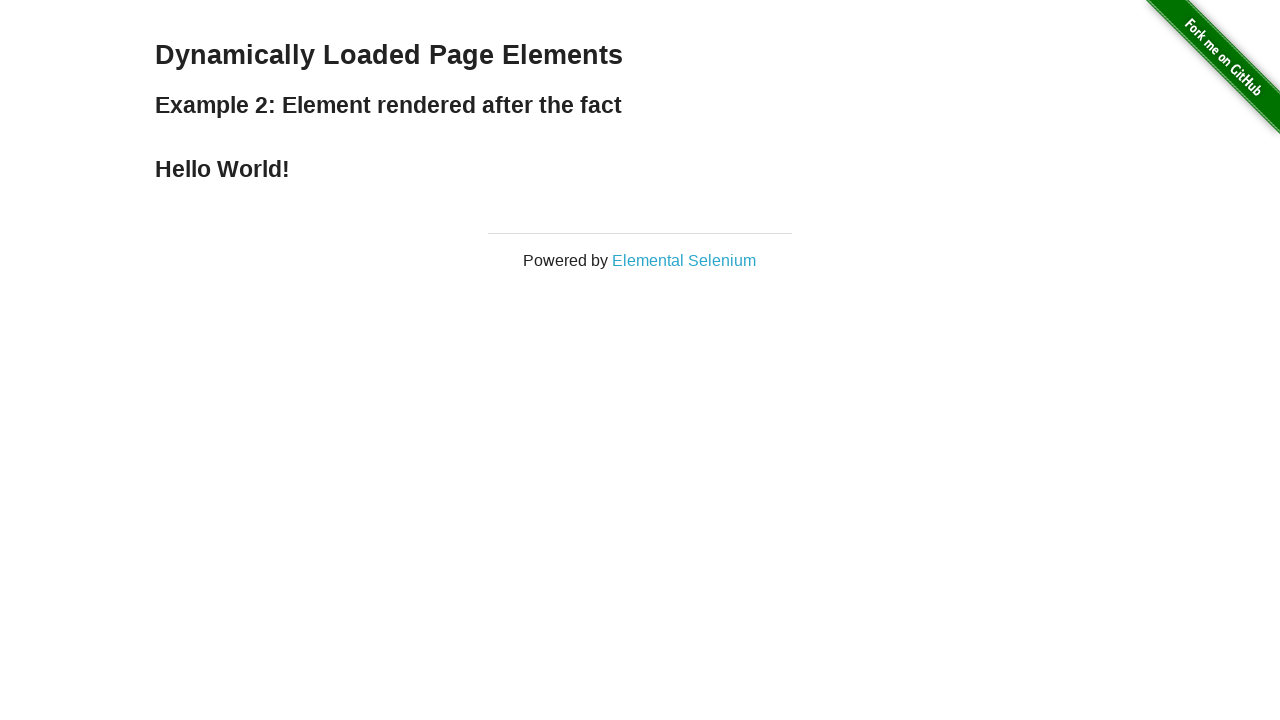

Verified finish element is visible
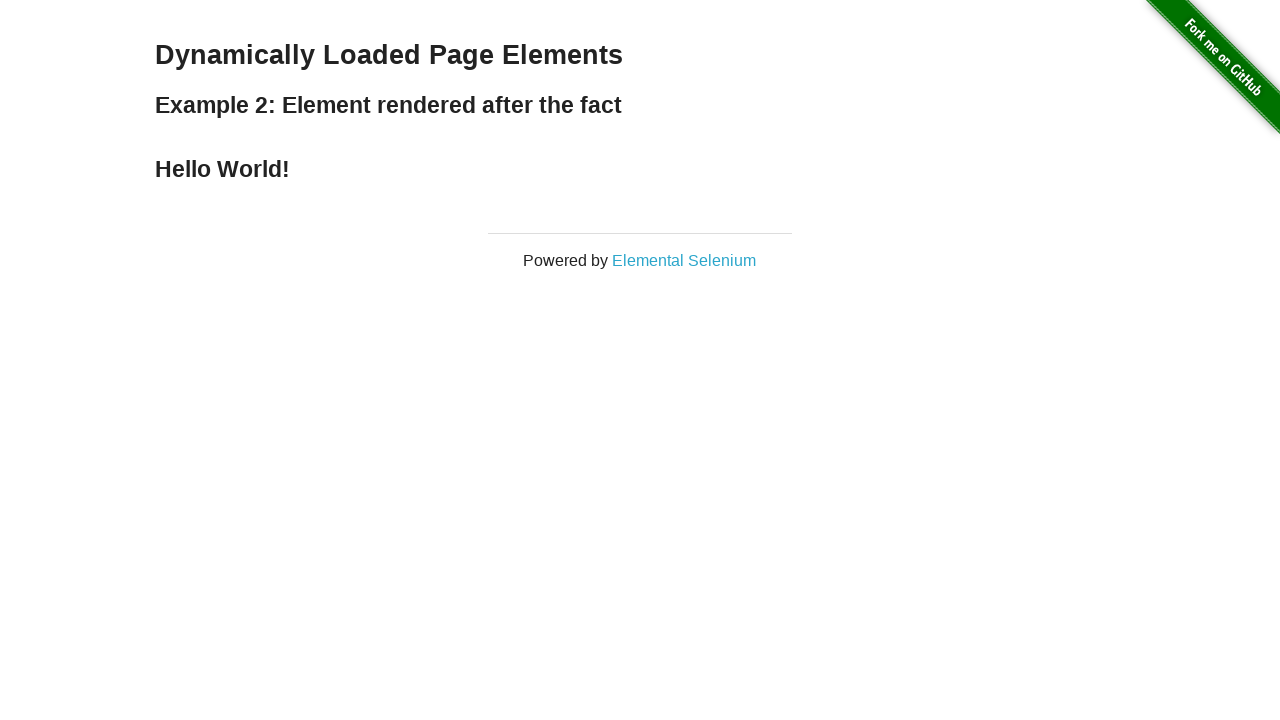

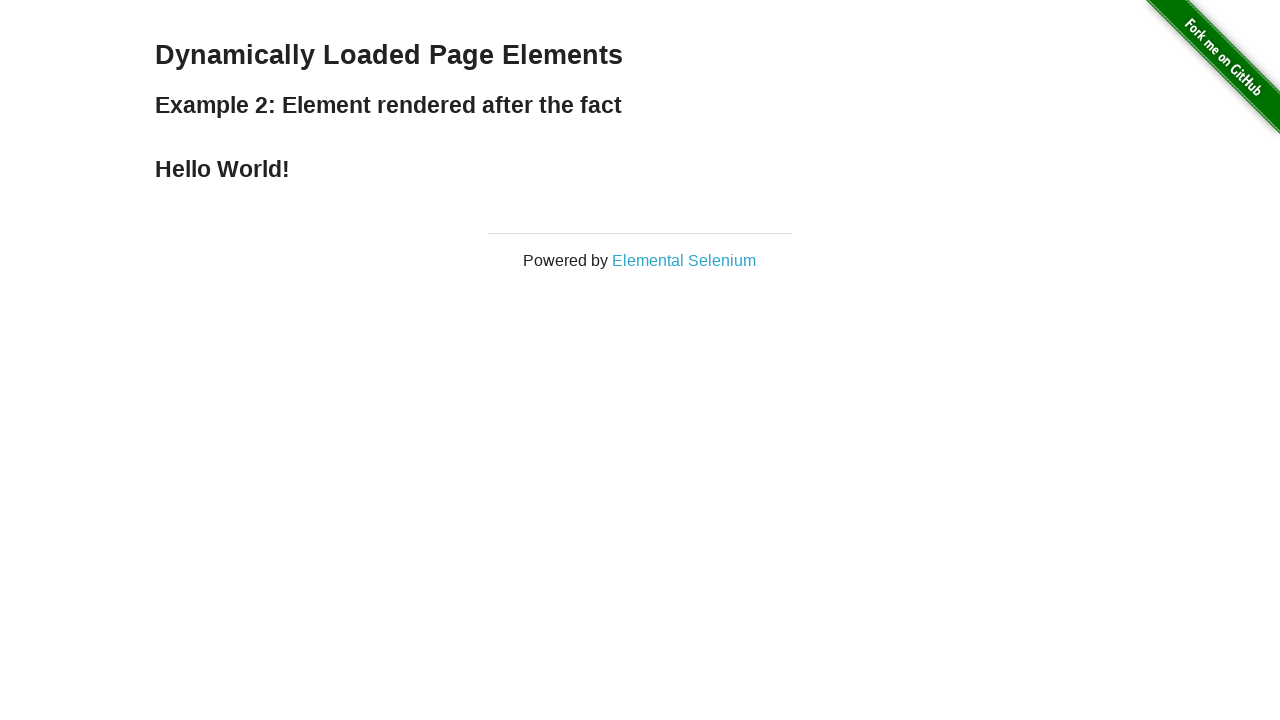